Tests the flight booking form by clicking on the origin/destination input field and entering an airport code (BLR) using mouse actions

Starting URL: https://www.spicejet.com/

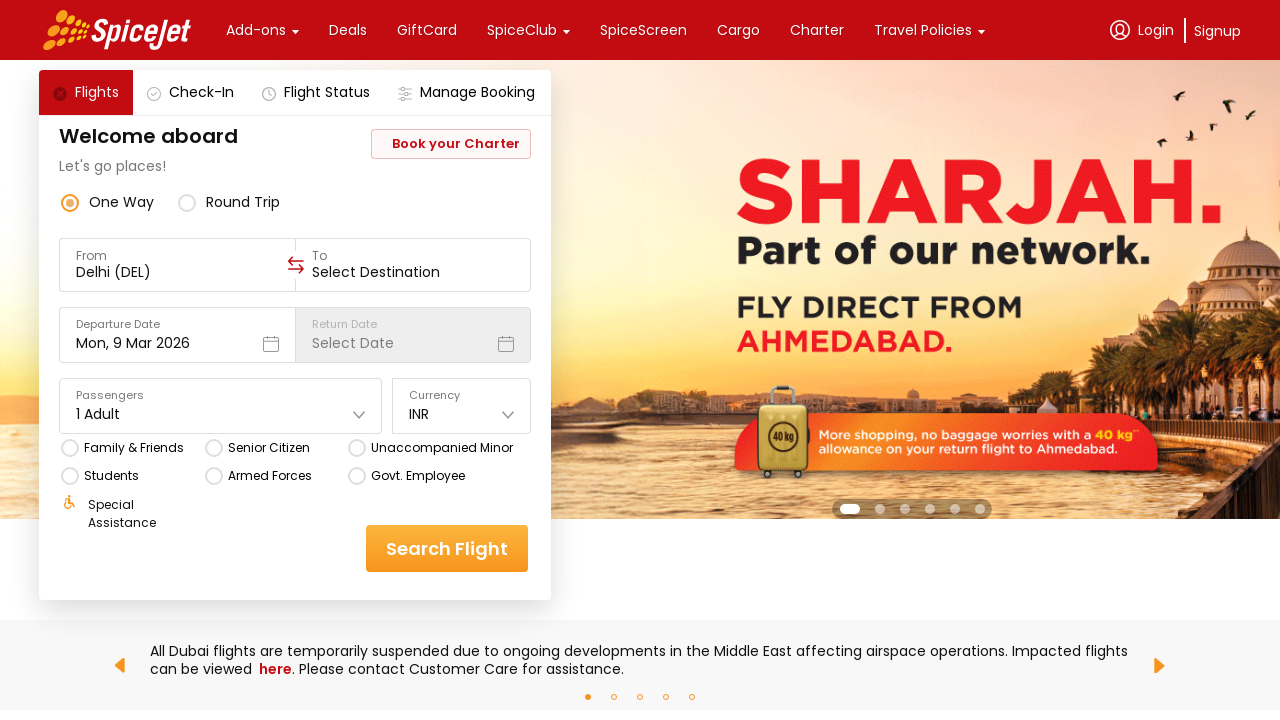

Clicked on origin input field at (178, 272) on xpath=//div[@data-testid='to-testID-origin']//input
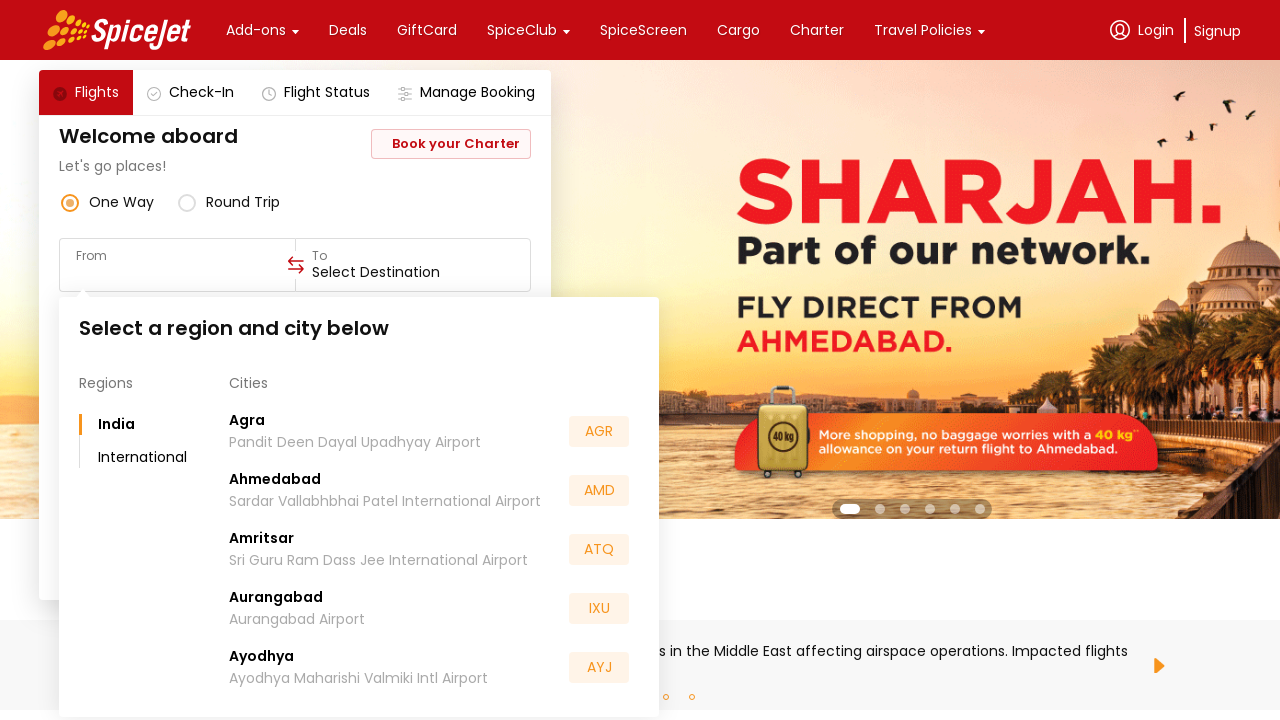

Entered airport code 'BLR' in origin field on xpath=//div[@data-testid='to-testID-origin']//input
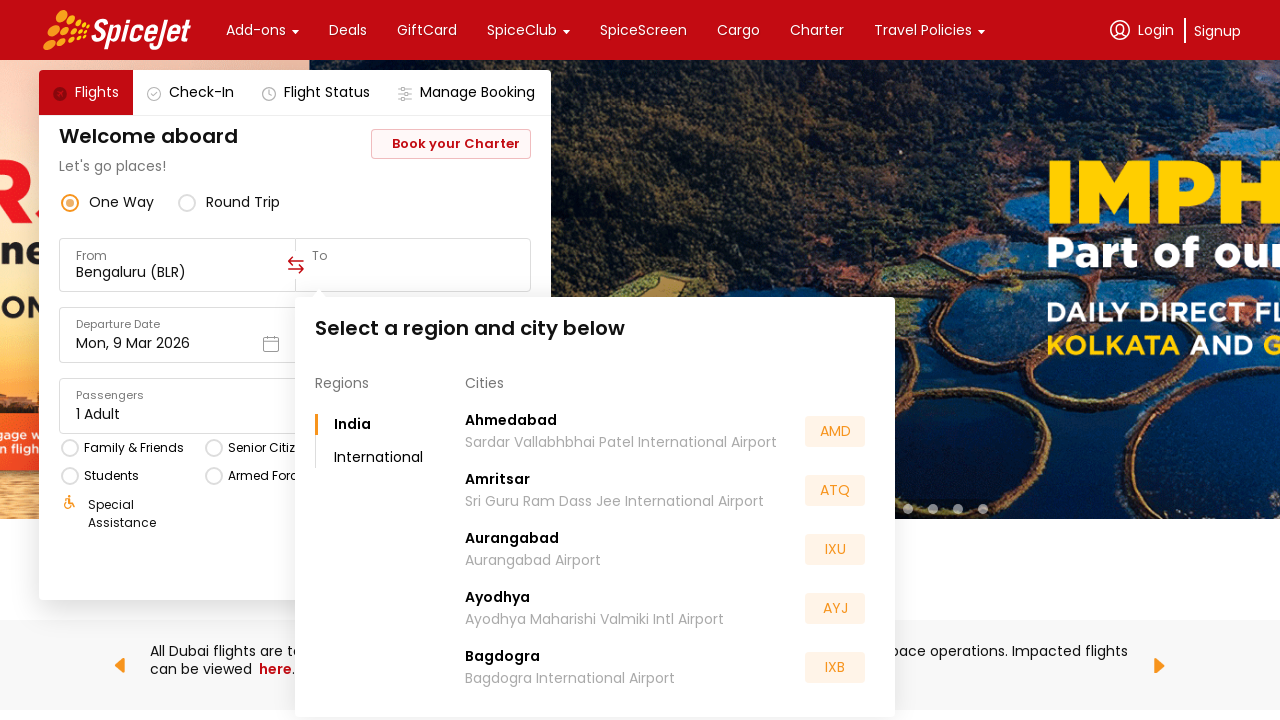

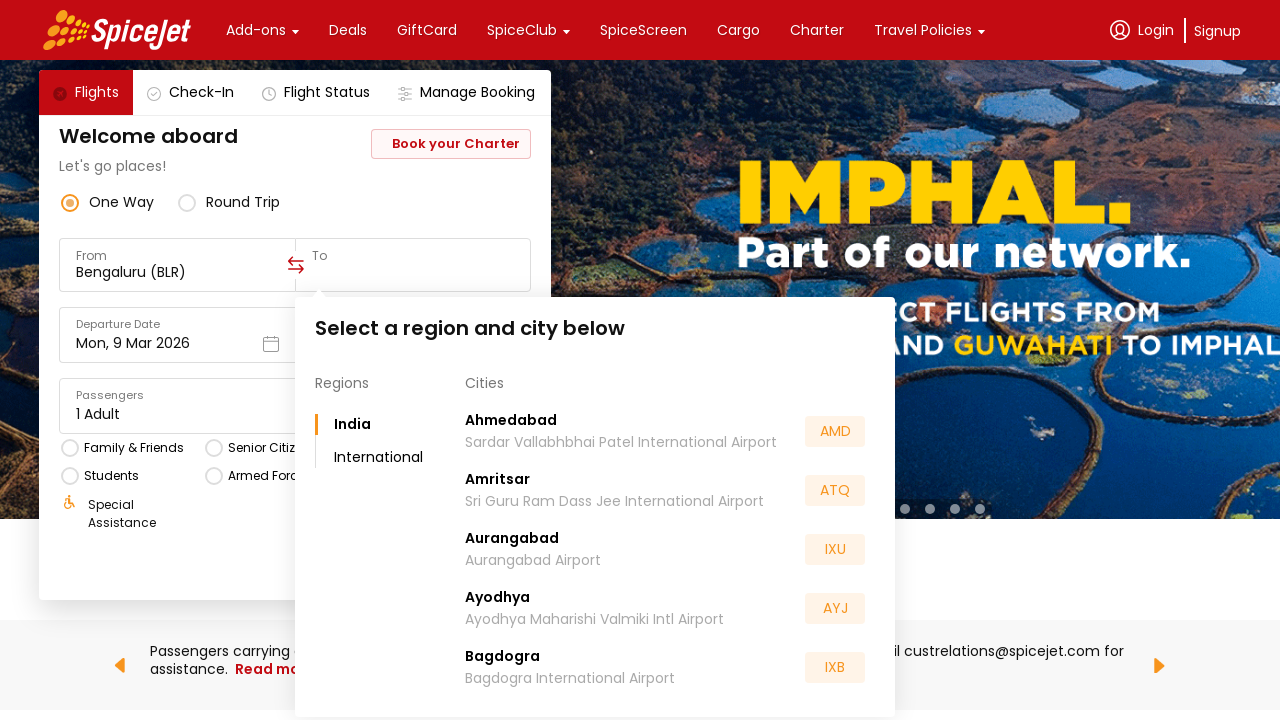